Tests that clicking a disabled unselected checkbox does not change its state

Starting URL: https://www.selenium.dev/selenium/web/formPage.html

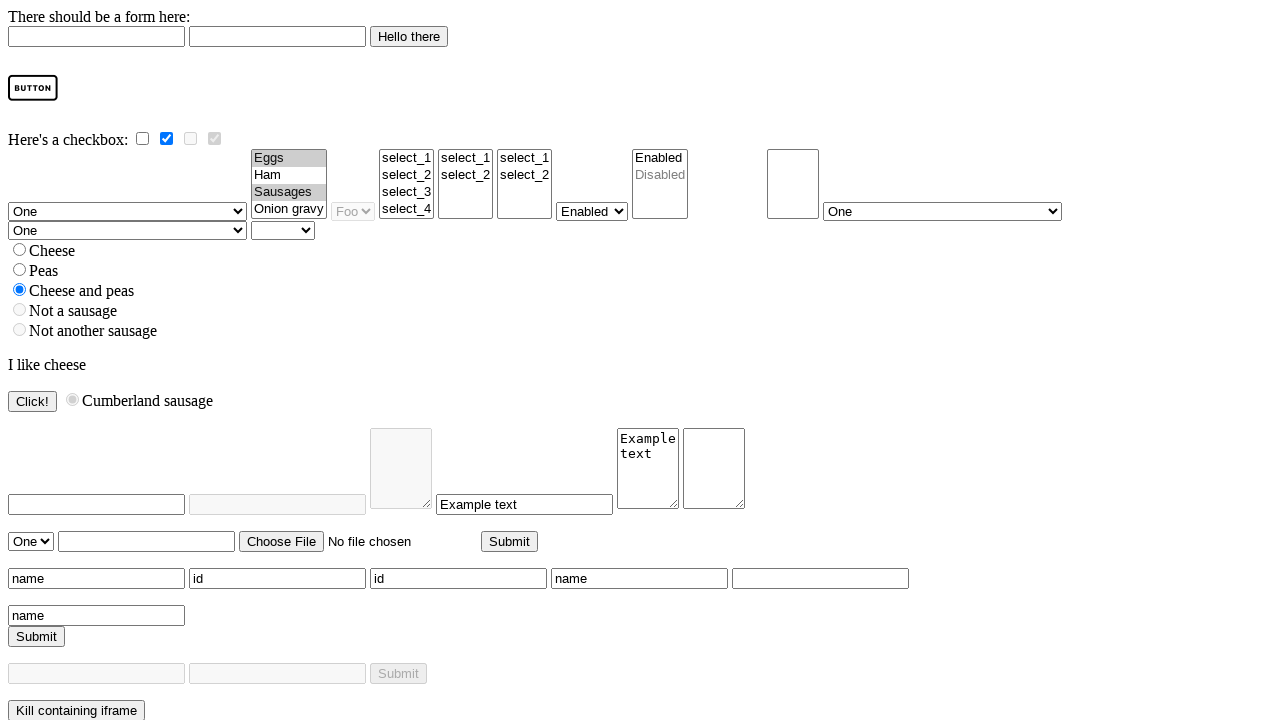

Navigated to form page
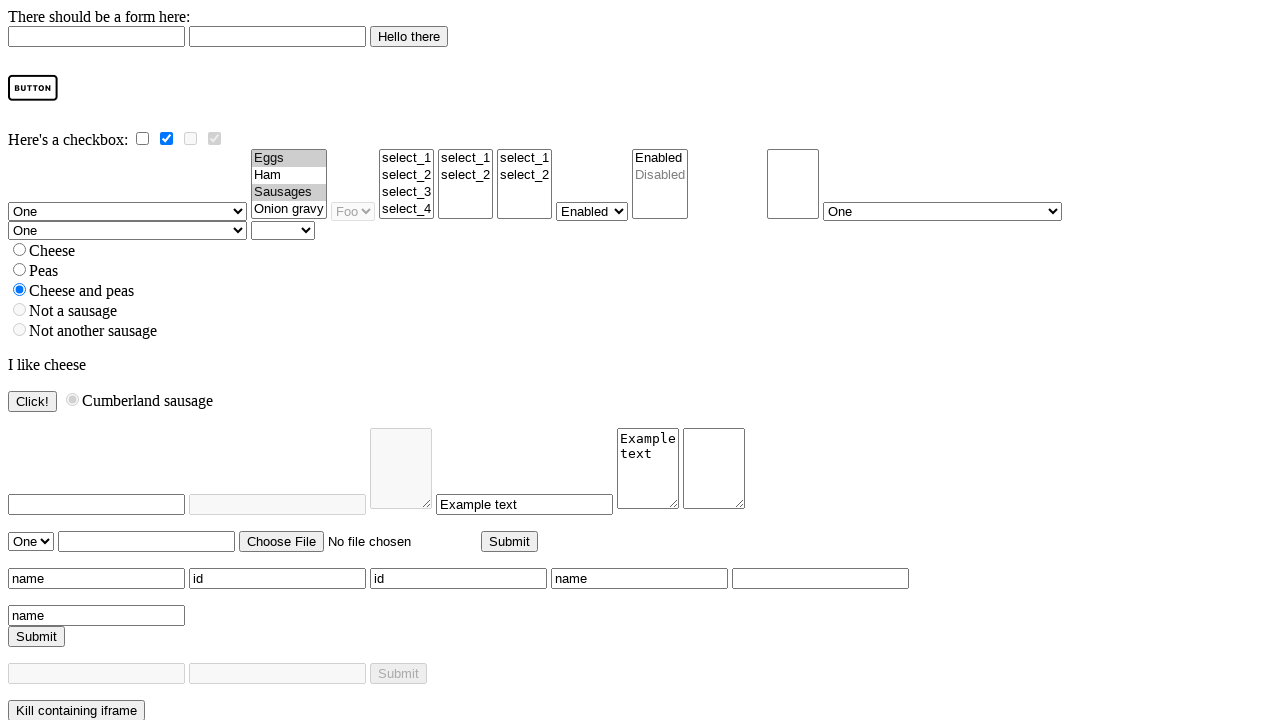

Located disabled checkbox element
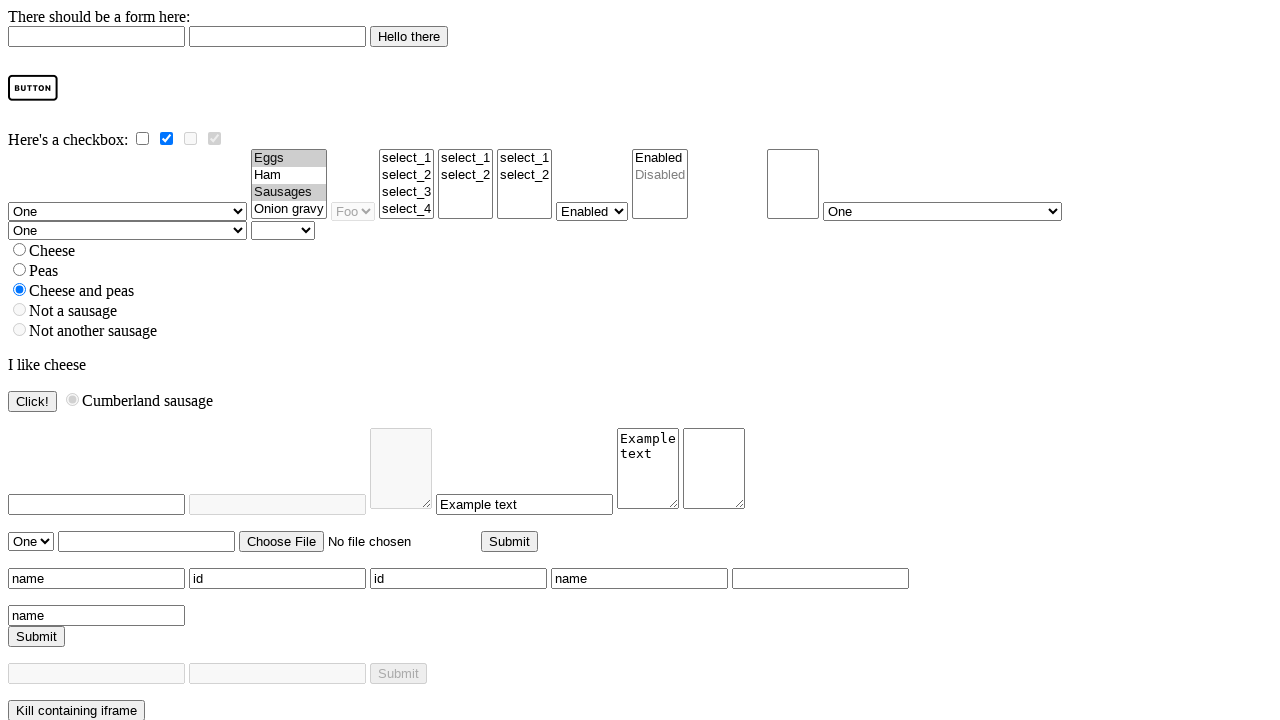

Retrieved initial checkbox state: False
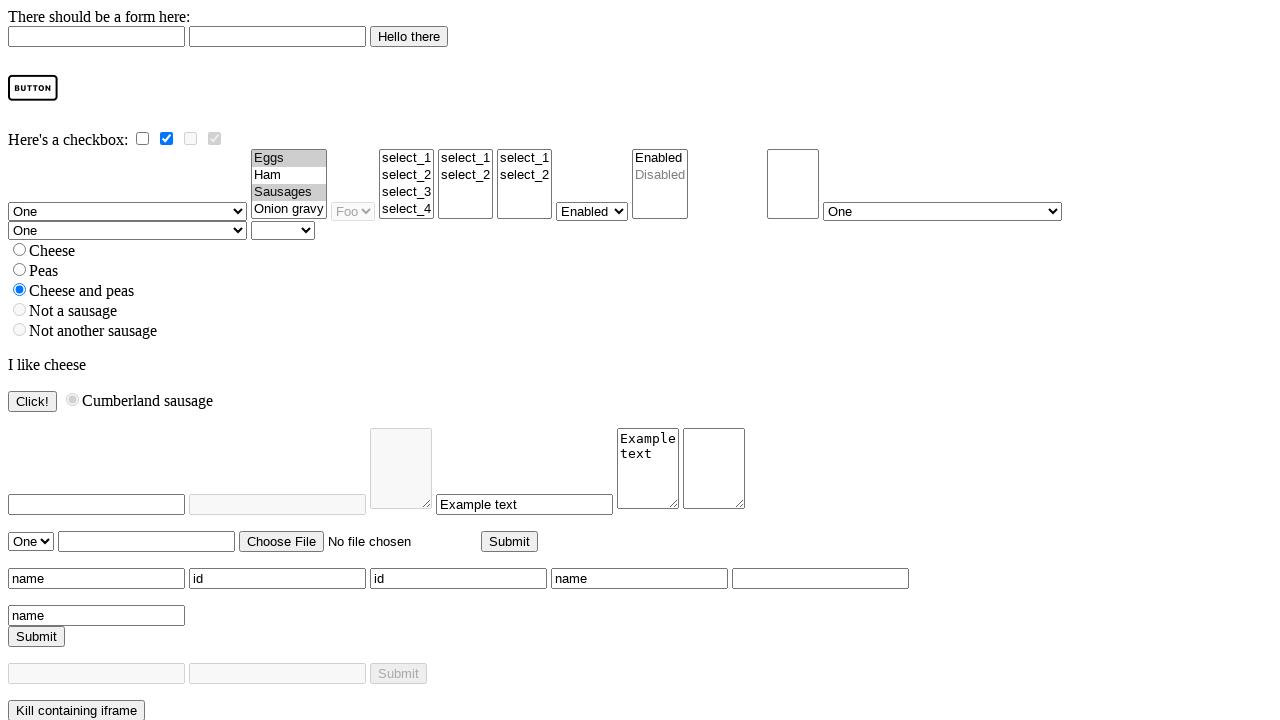

Attempted to click disabled checkbox with force=True at (190, 138) on #disabledchecky
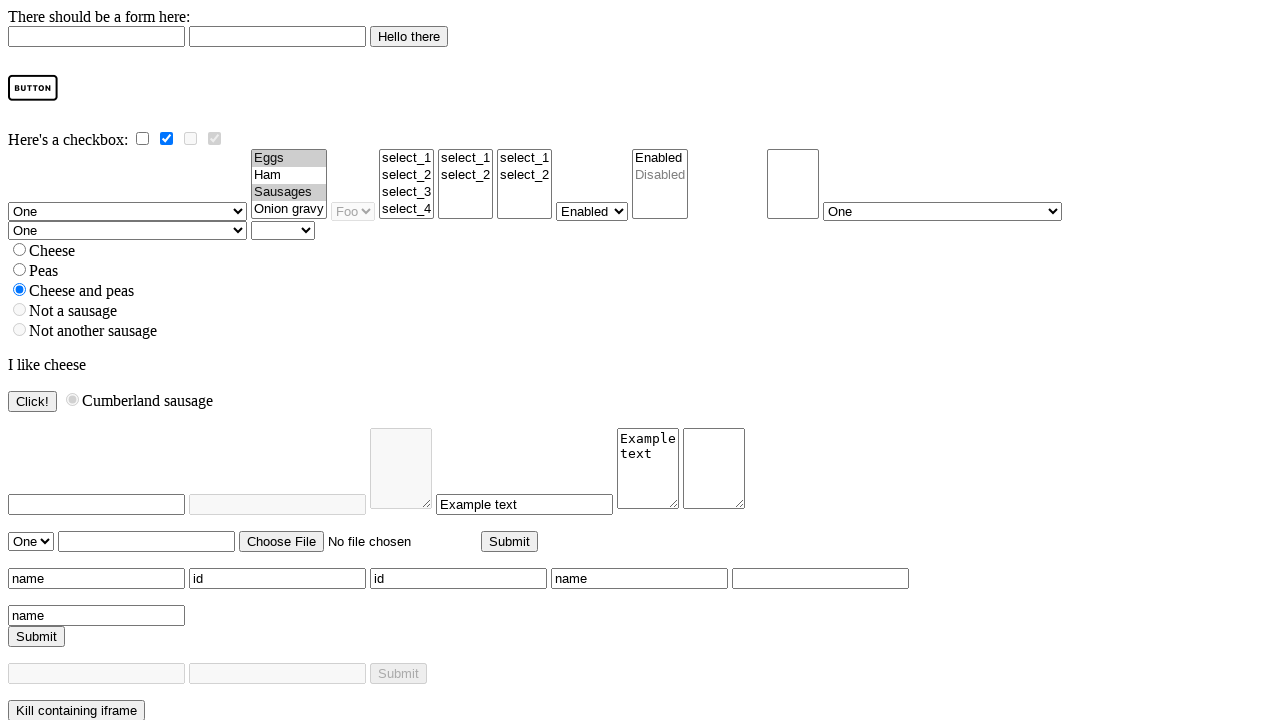

Verified that disabled checkbox state remained unchanged after click
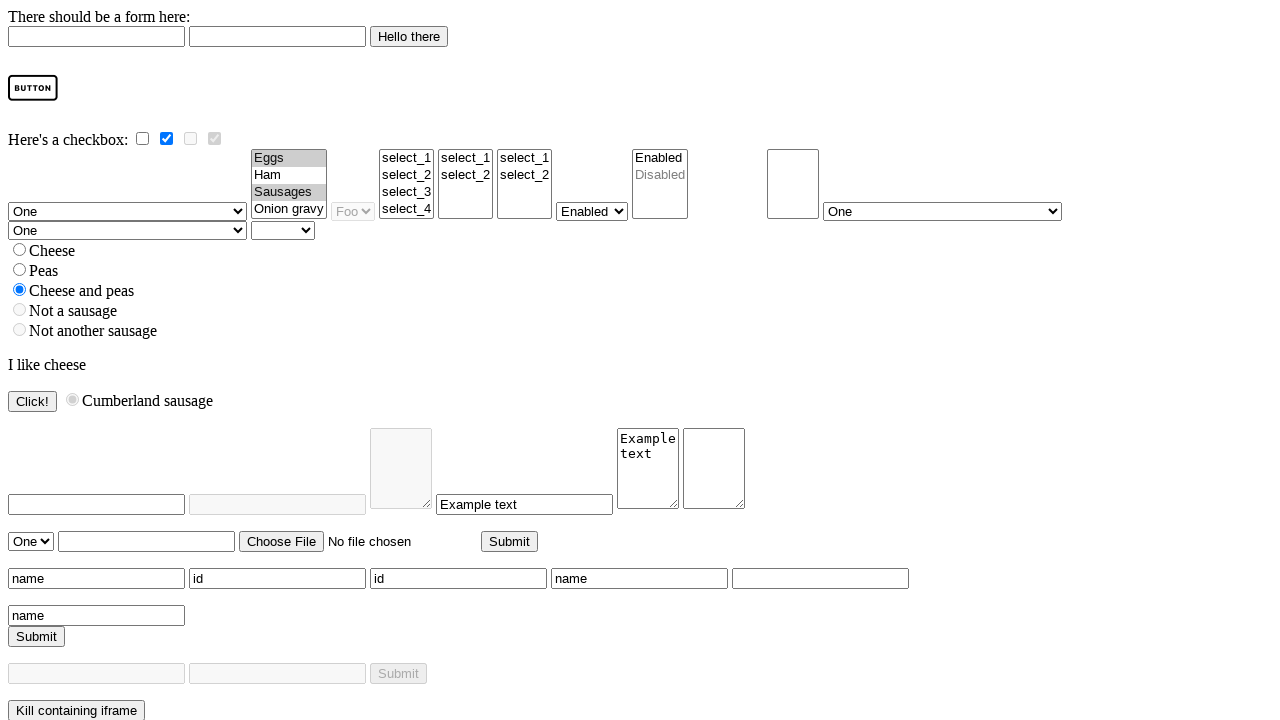

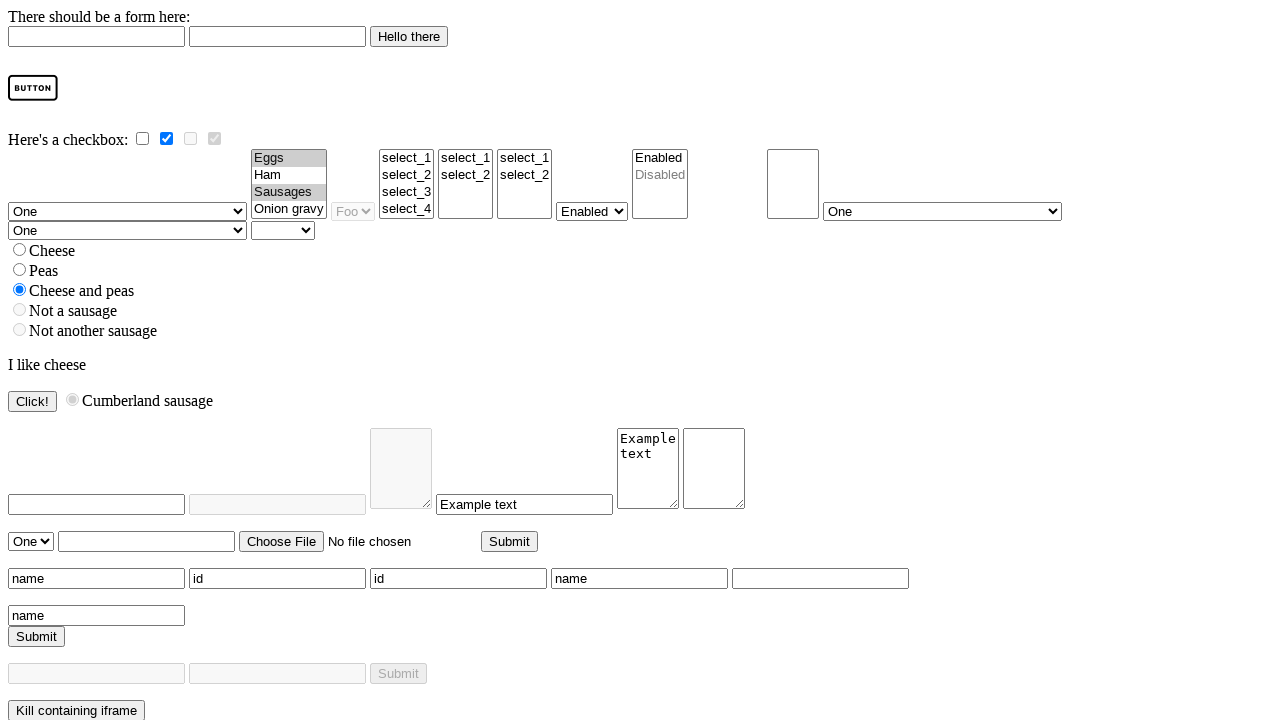